Verifies that the MasterCard Secure Code payment logo is present on the page

Starting URL: https://www.mts.by/

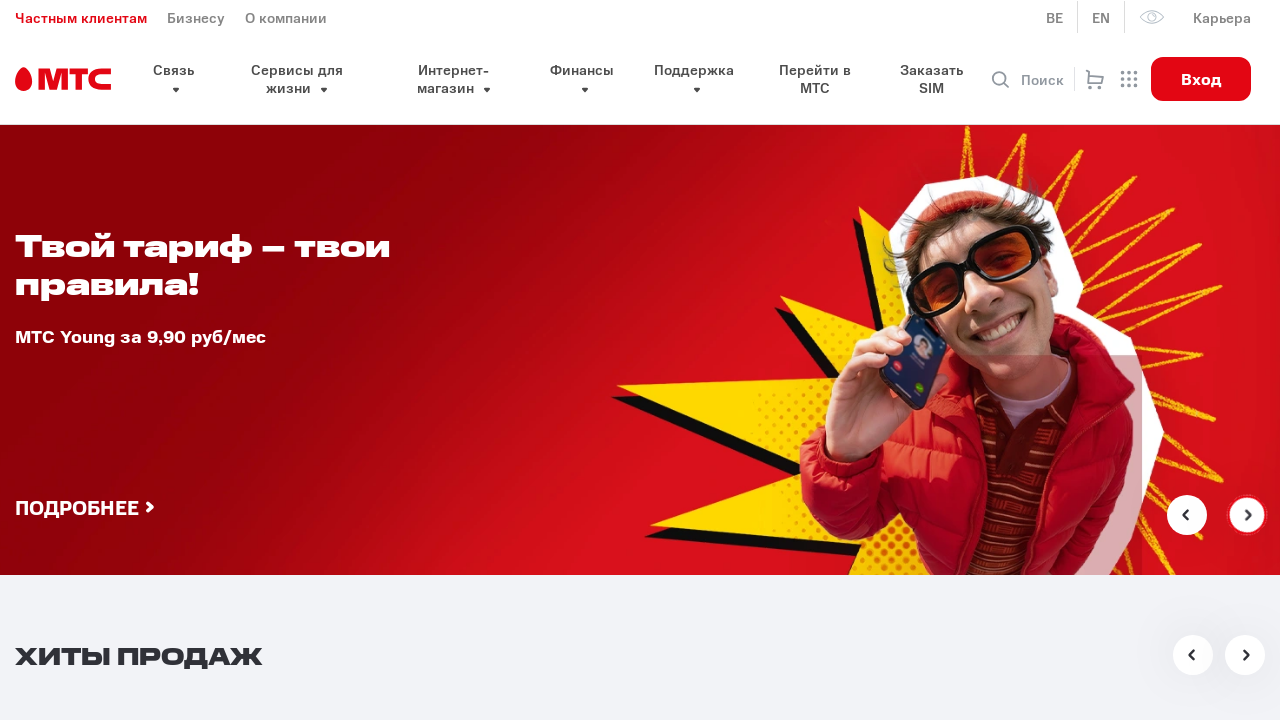

Navigated to https://www.mts.by/
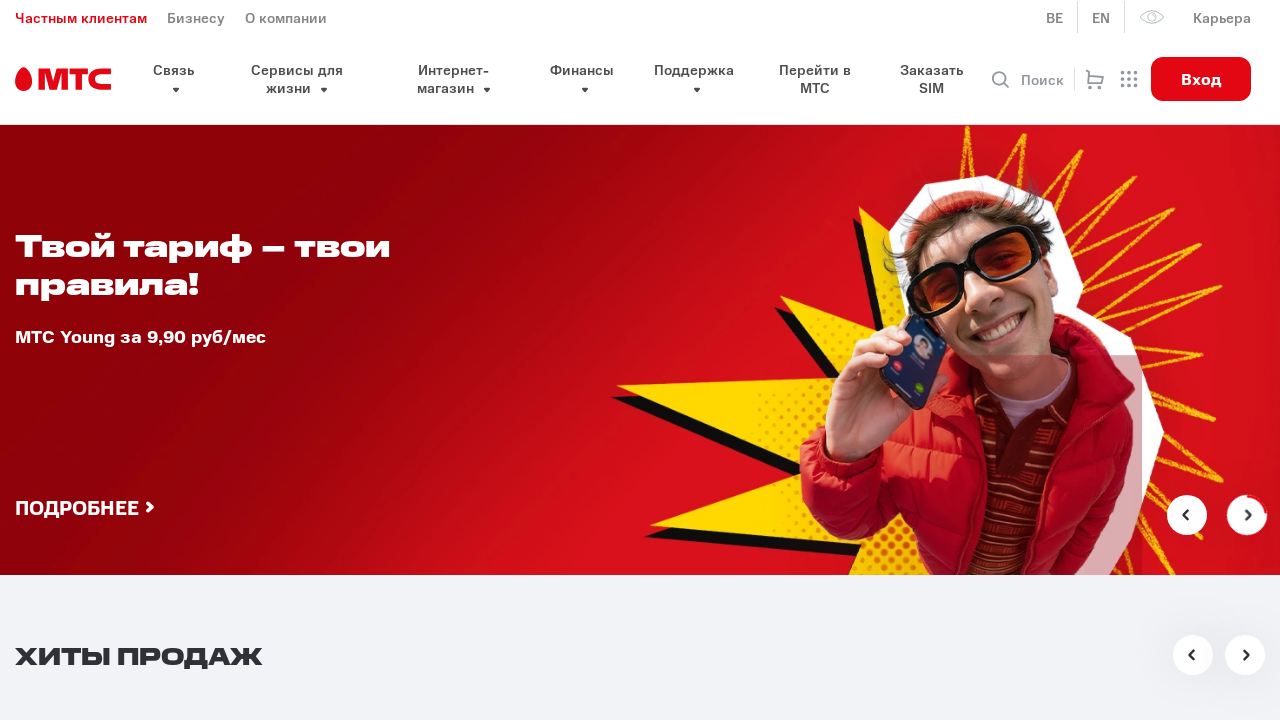

Located MasterCard Secure Code image element
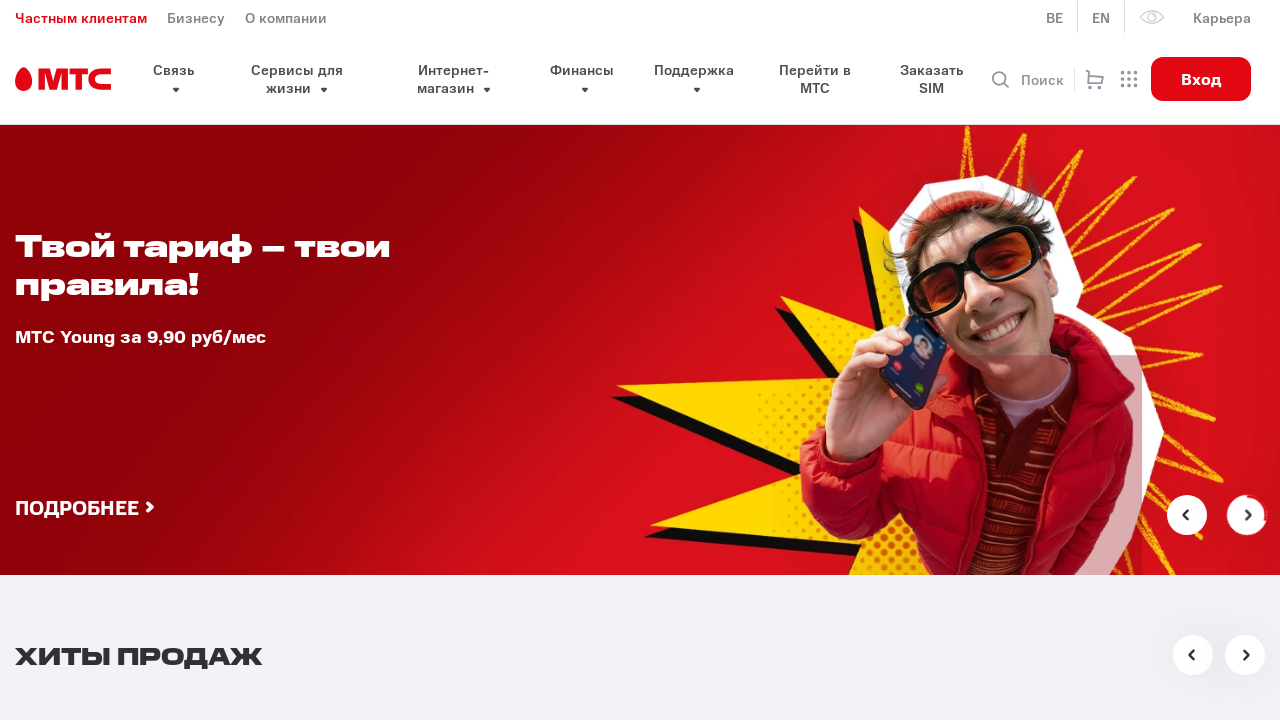

MasterCard Secure Code logo appeared on page
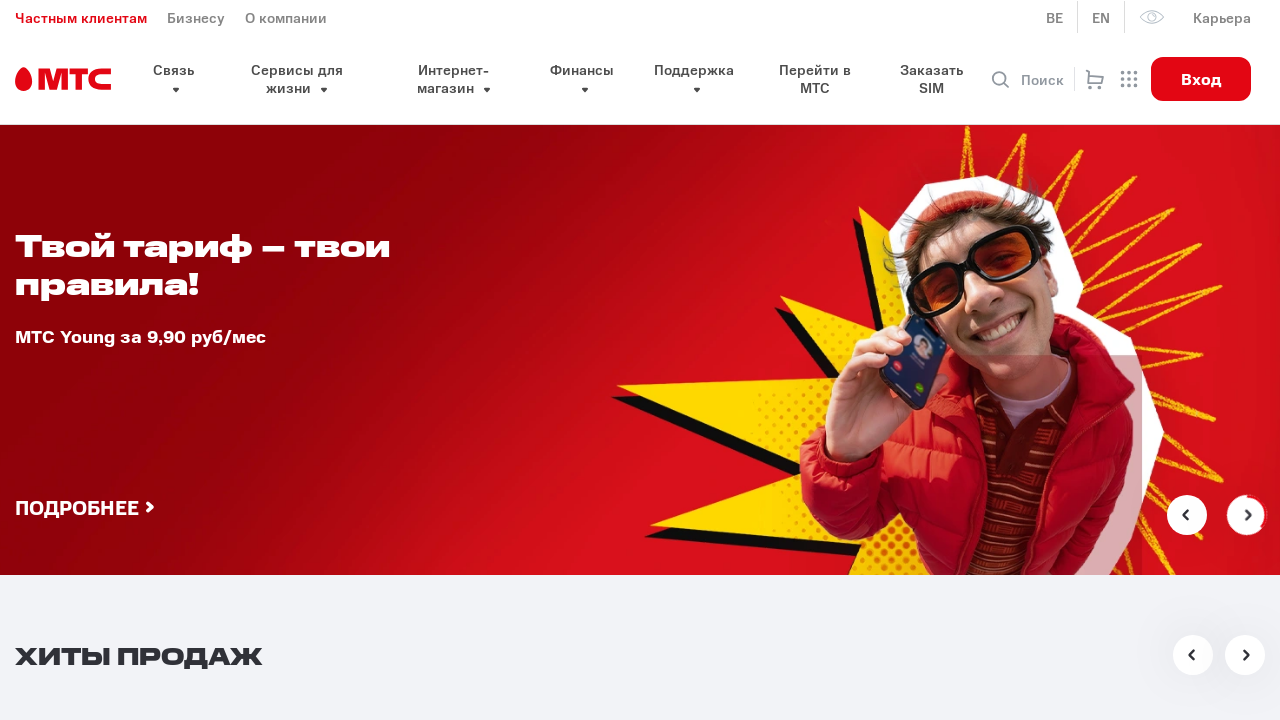

Verified MasterCard Secure Code logo alt attribute is correct
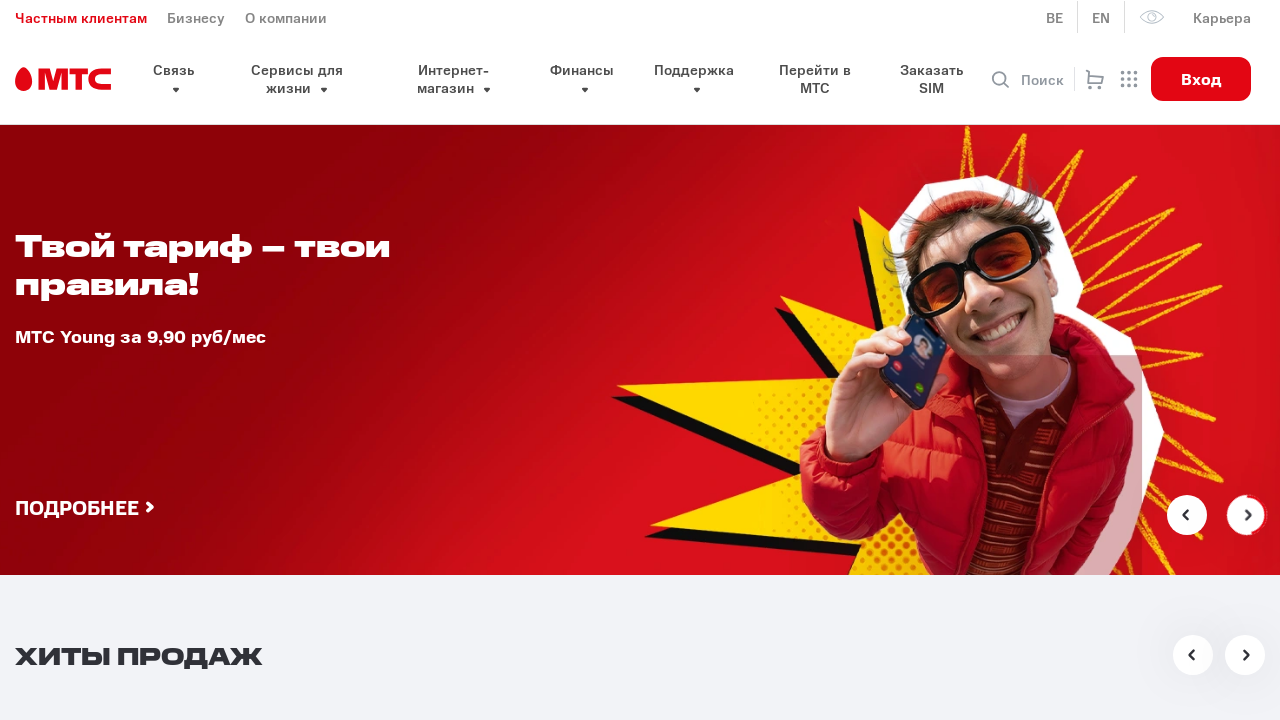

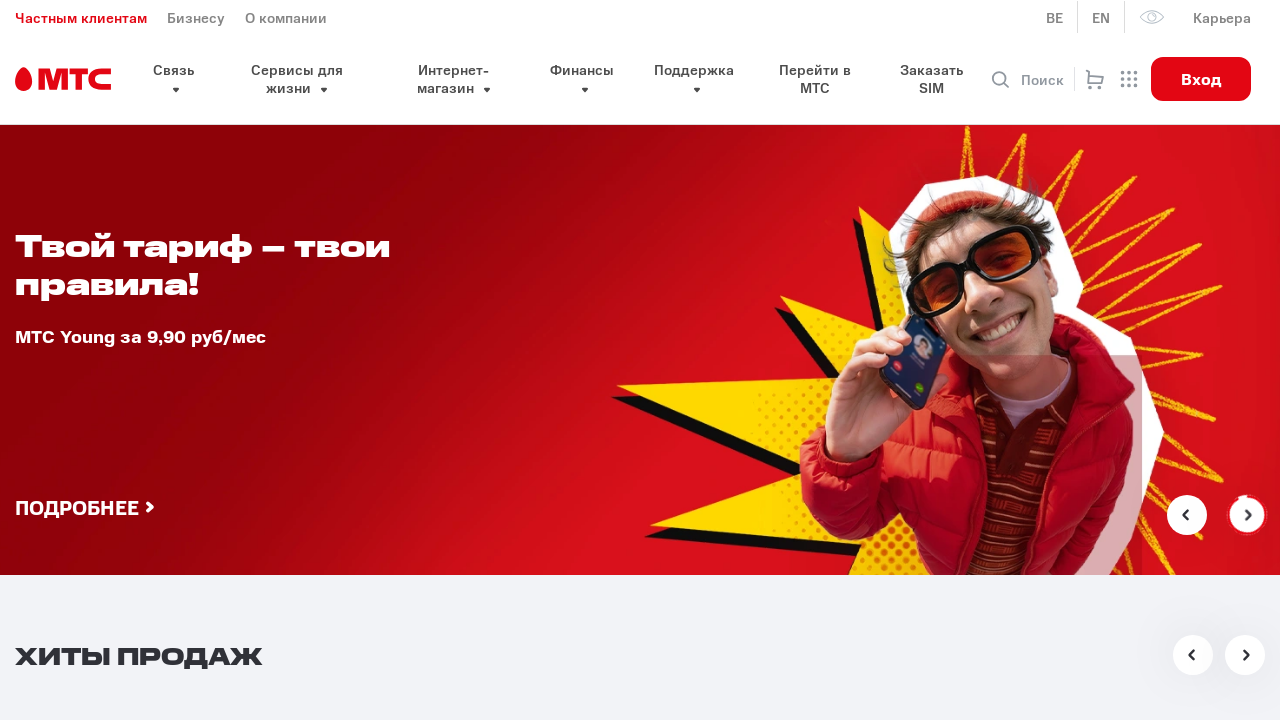